Navigates to the Sortable Data Tables page and verifies the table structure by checking that table headers and rows exist, confirming the table has the expected columns and rows.

Starting URL: https://the-internet.herokuapp.com/

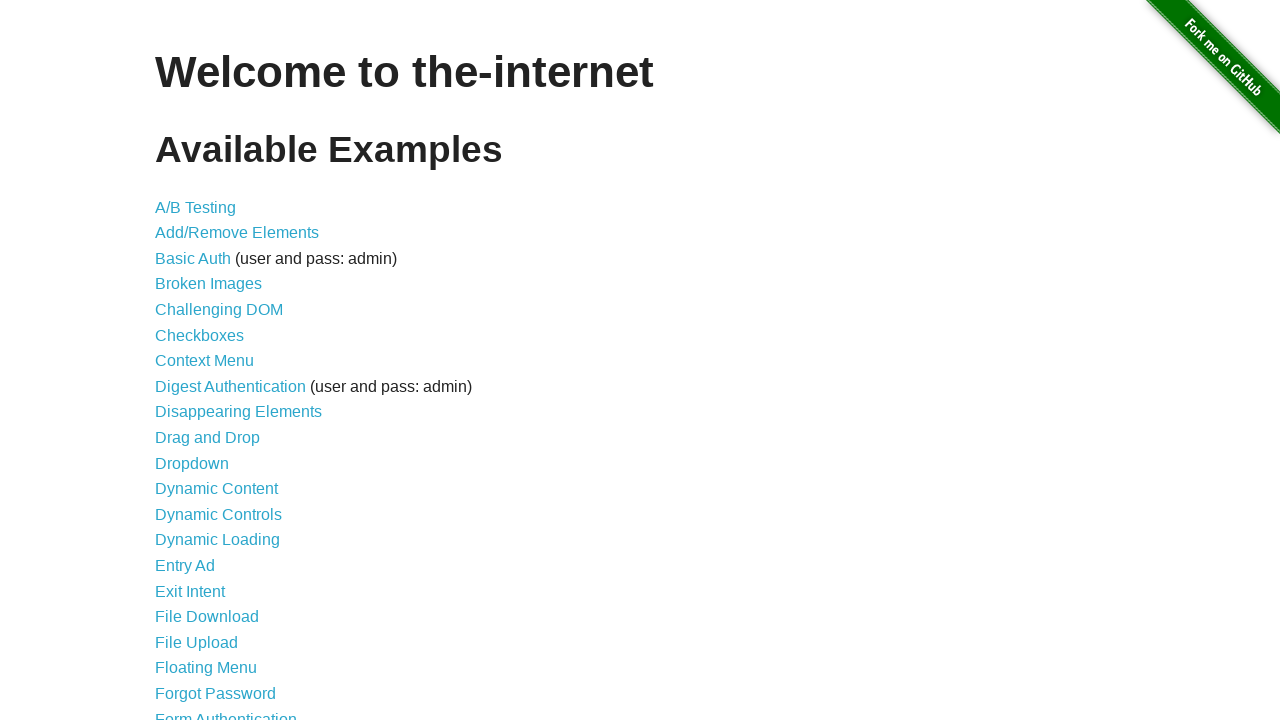

Clicked on 'Sortable Data Tables' link at (230, 574) on xpath=//a[text()='Sortable Data Tables']
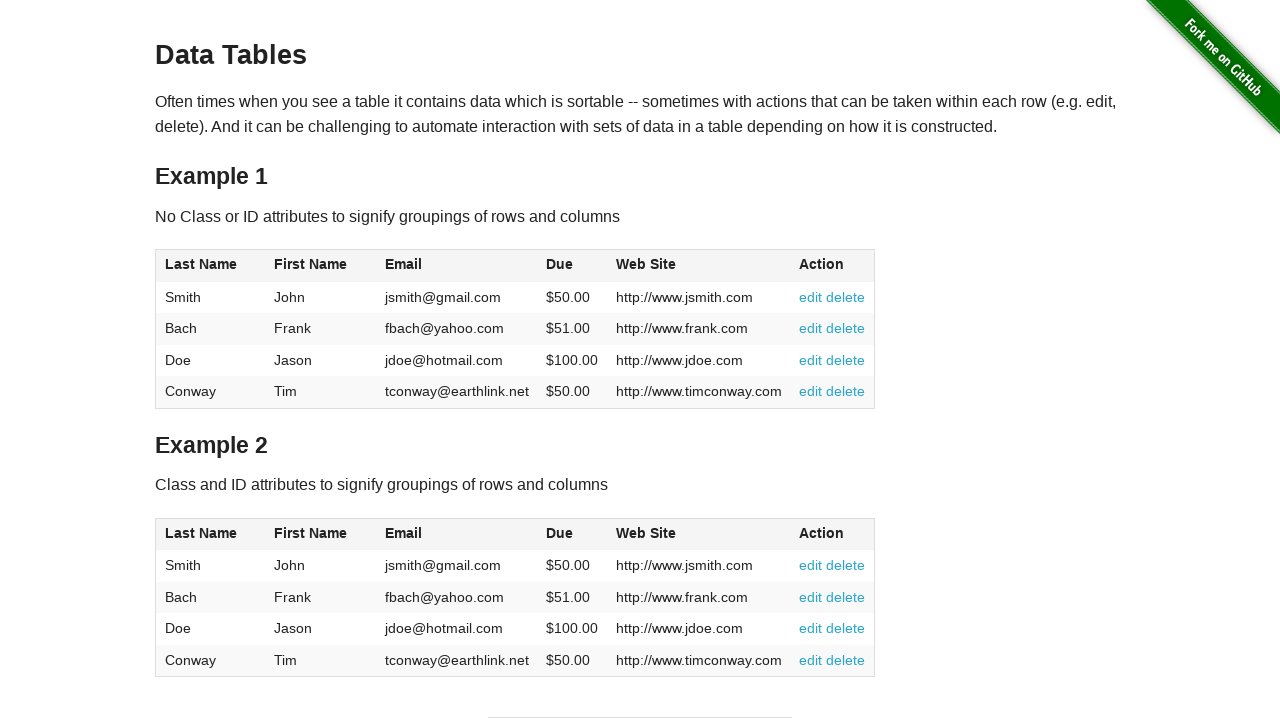

Table#table1 became visible
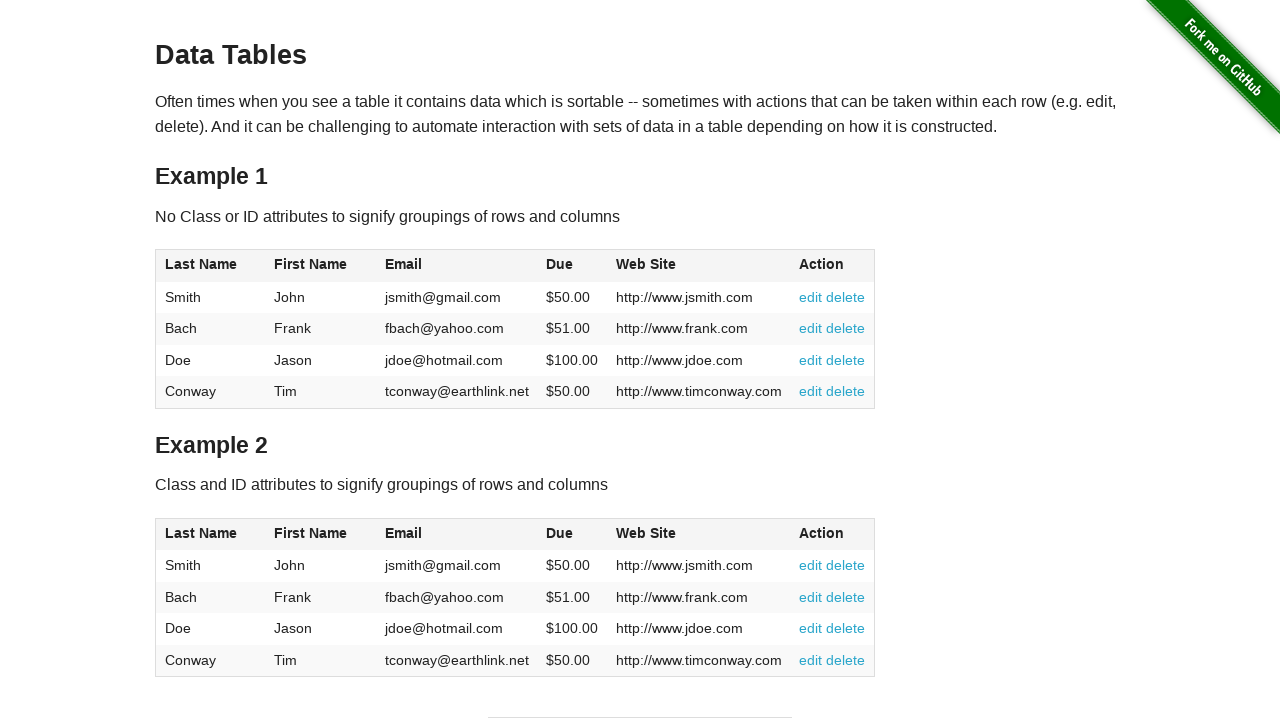

Table headers located - 6 columns expected
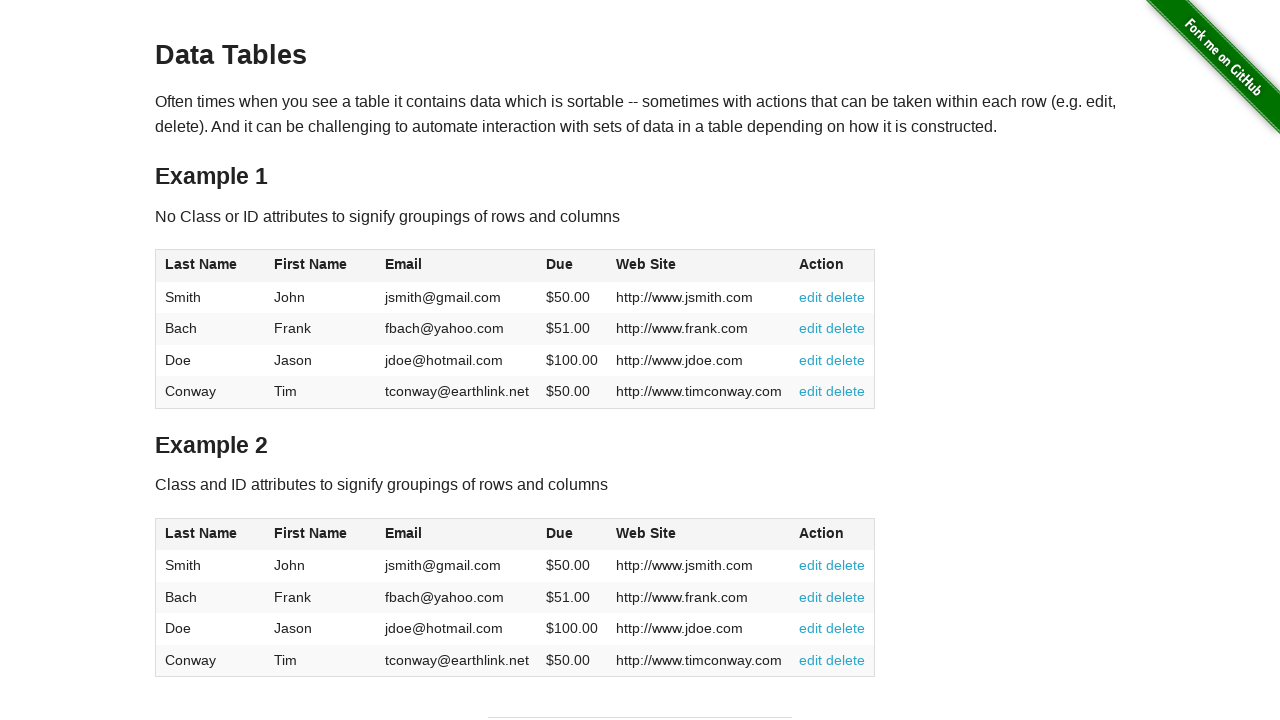

Table rows located - 4 rows expected
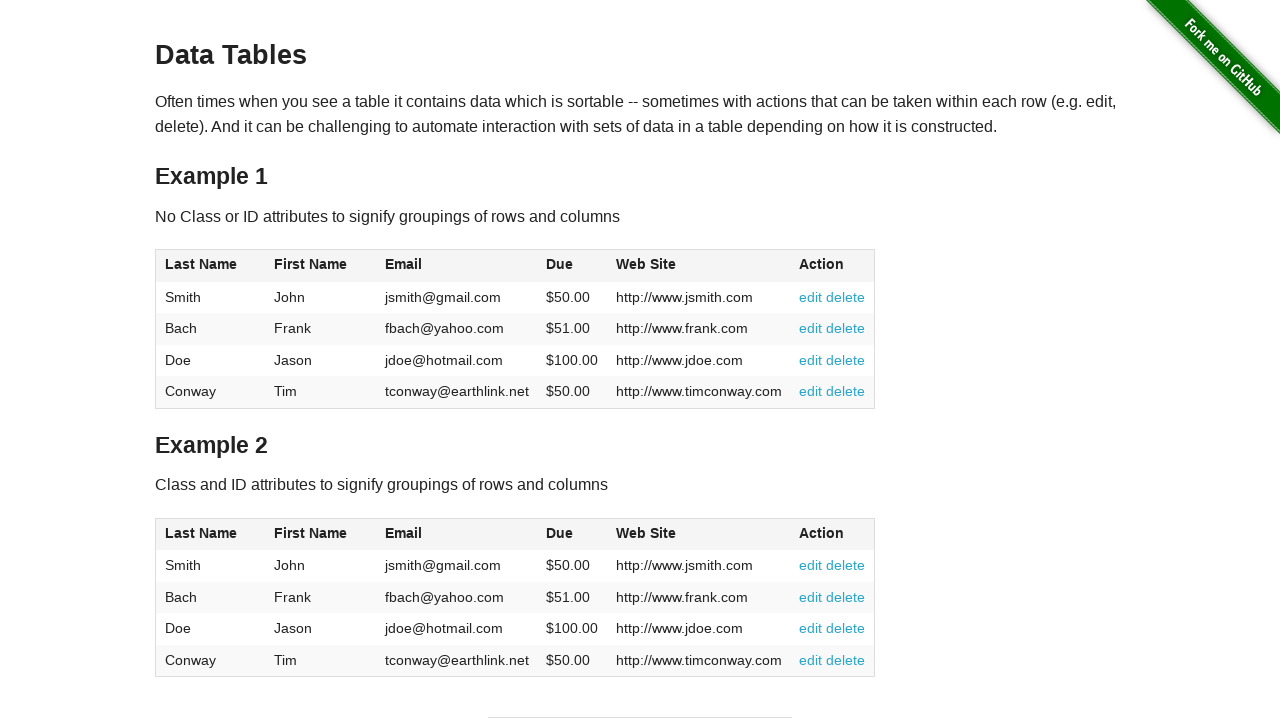

Table cells verified as accessible
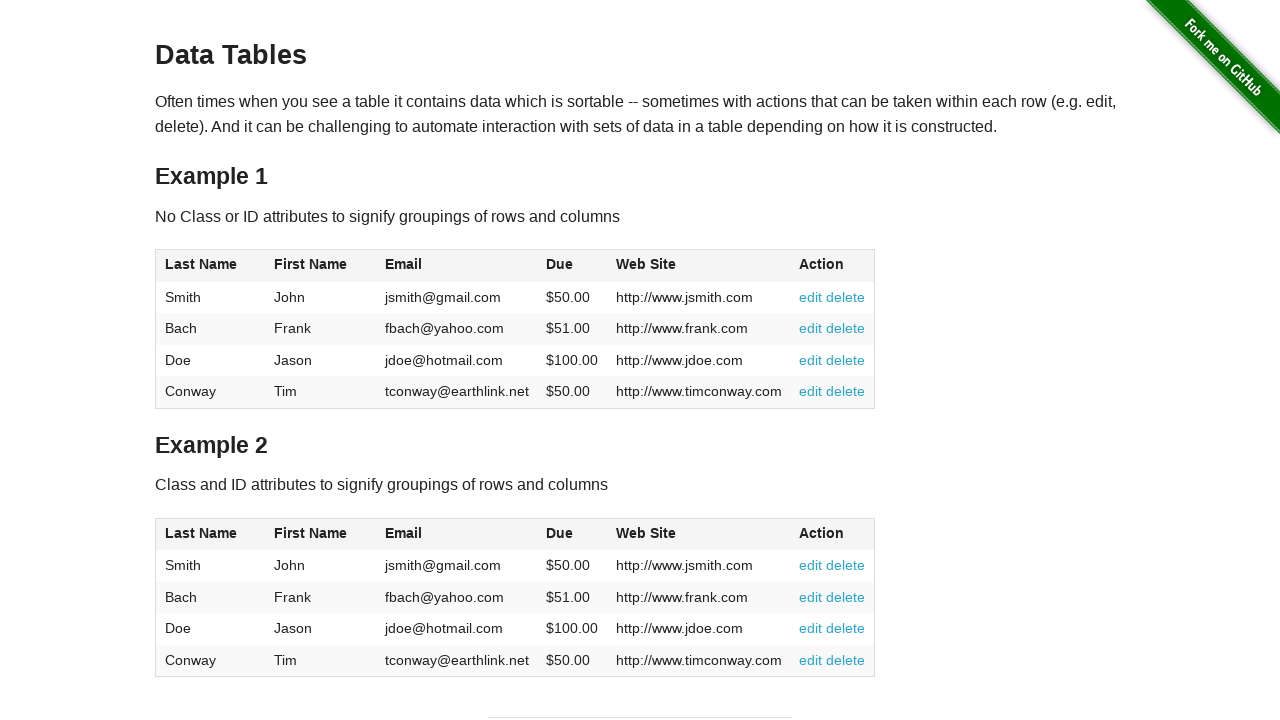

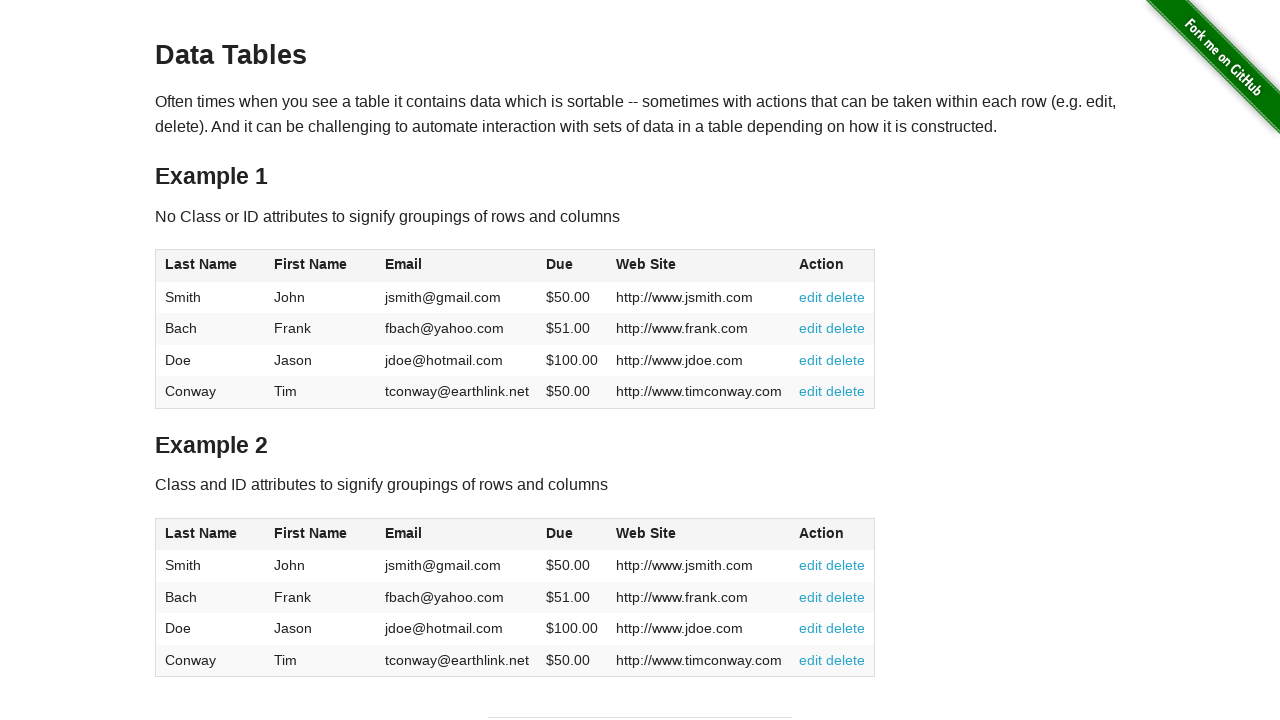